Tests confirmation alert handling by clicking a button that triggers a confirmation dialog, accepting it, and verifying the result message

Starting URL: https://demoqa.com/alerts

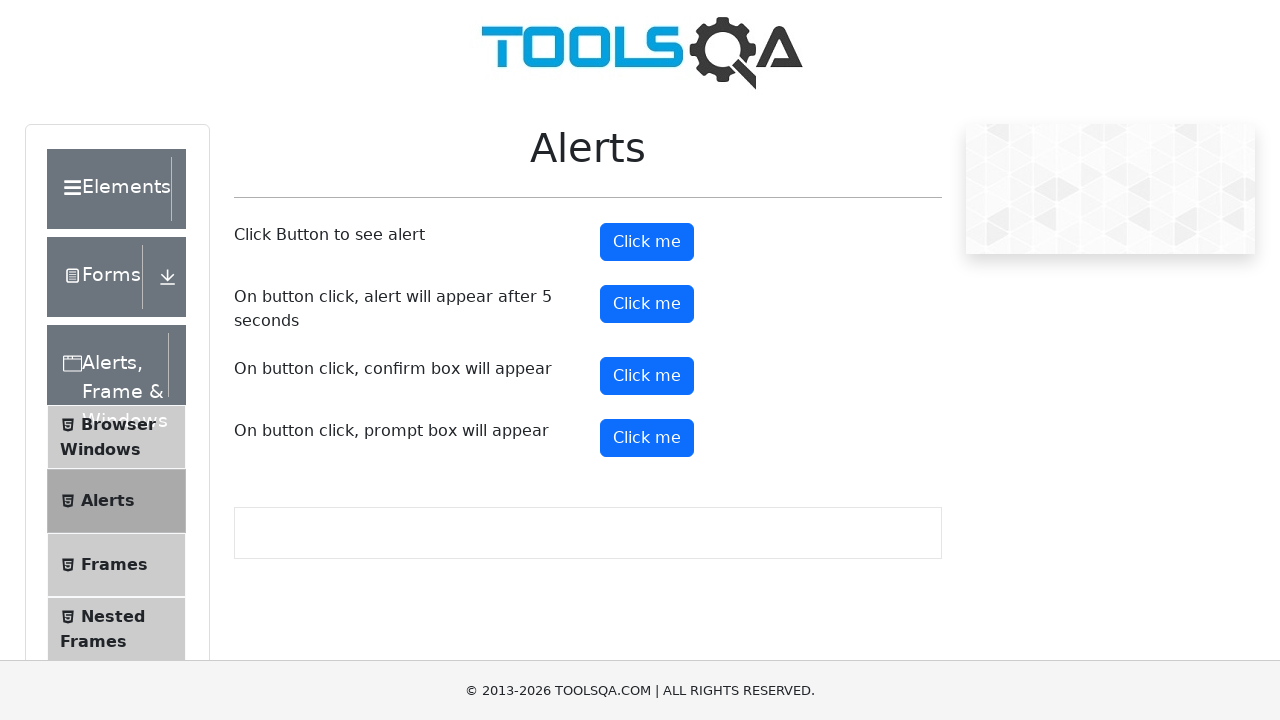

Navigated to DemoQA alerts page
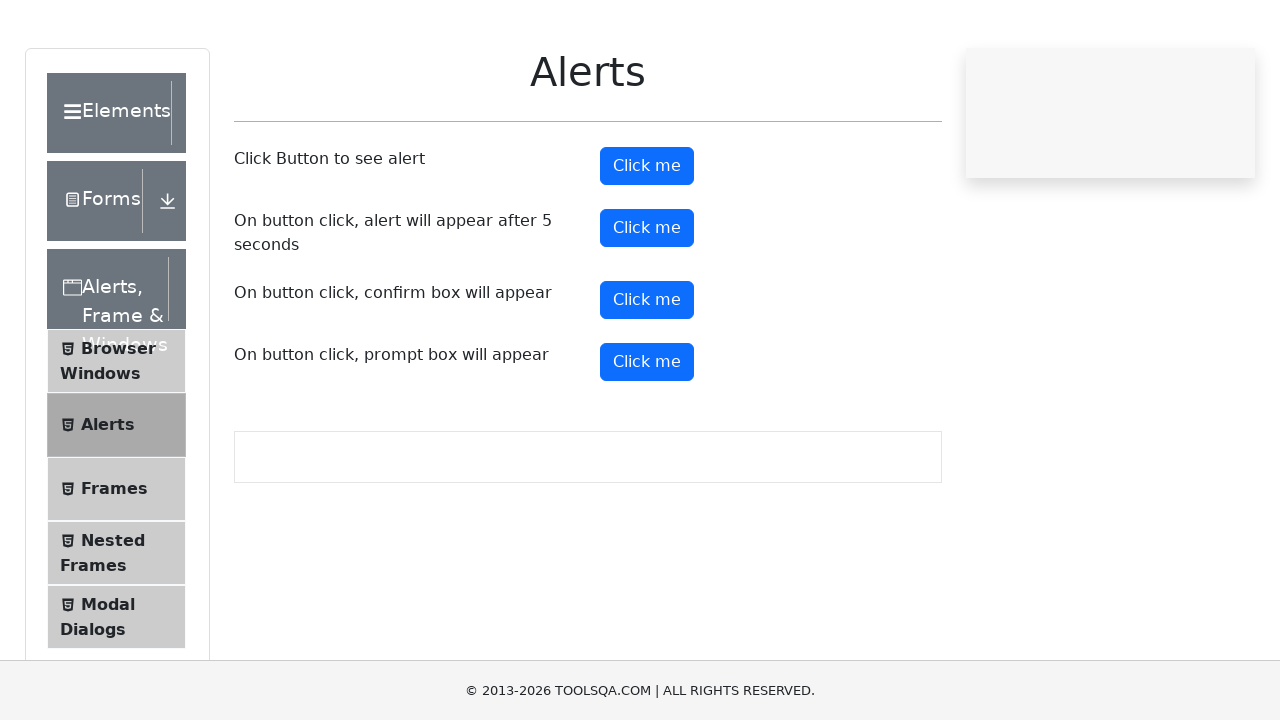

Clicked confirm button to trigger confirmation dialog at (647, 376) on button#confirmButton
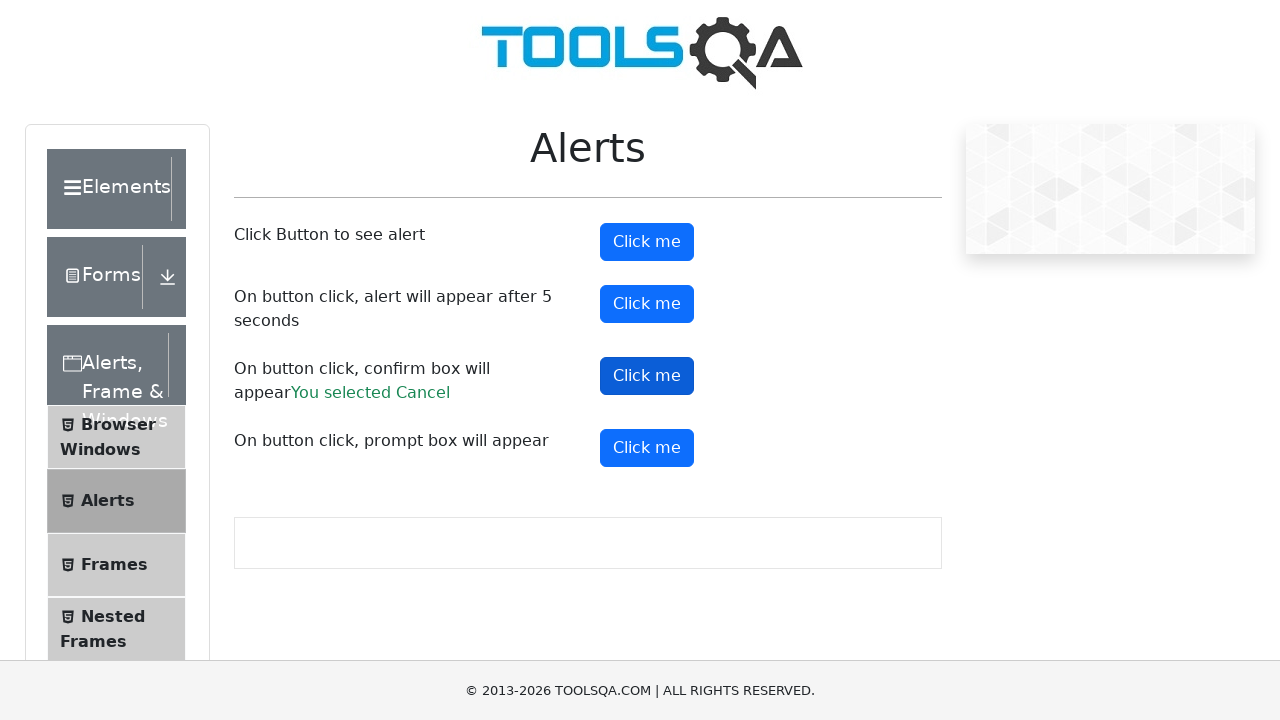

Set up dialog handler to accept confirmation
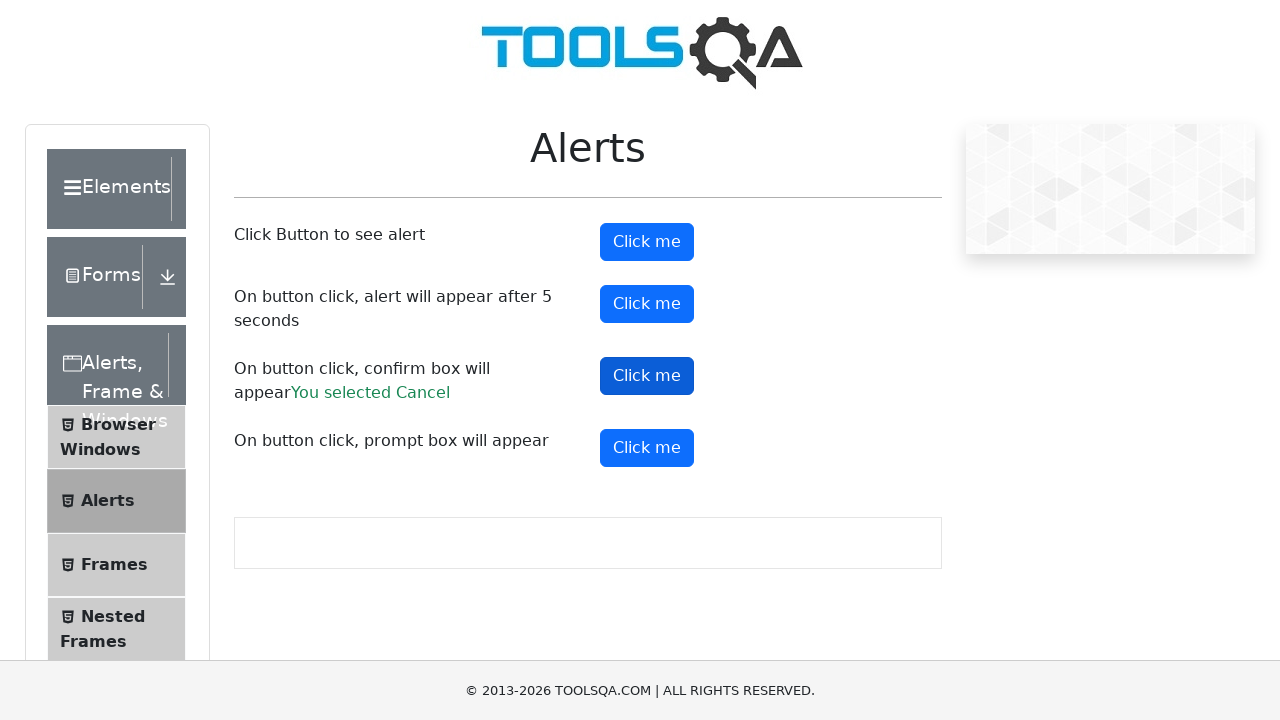

Clicked confirm button again to trigger and handle confirmation dialog at (647, 376) on button#confirmButton
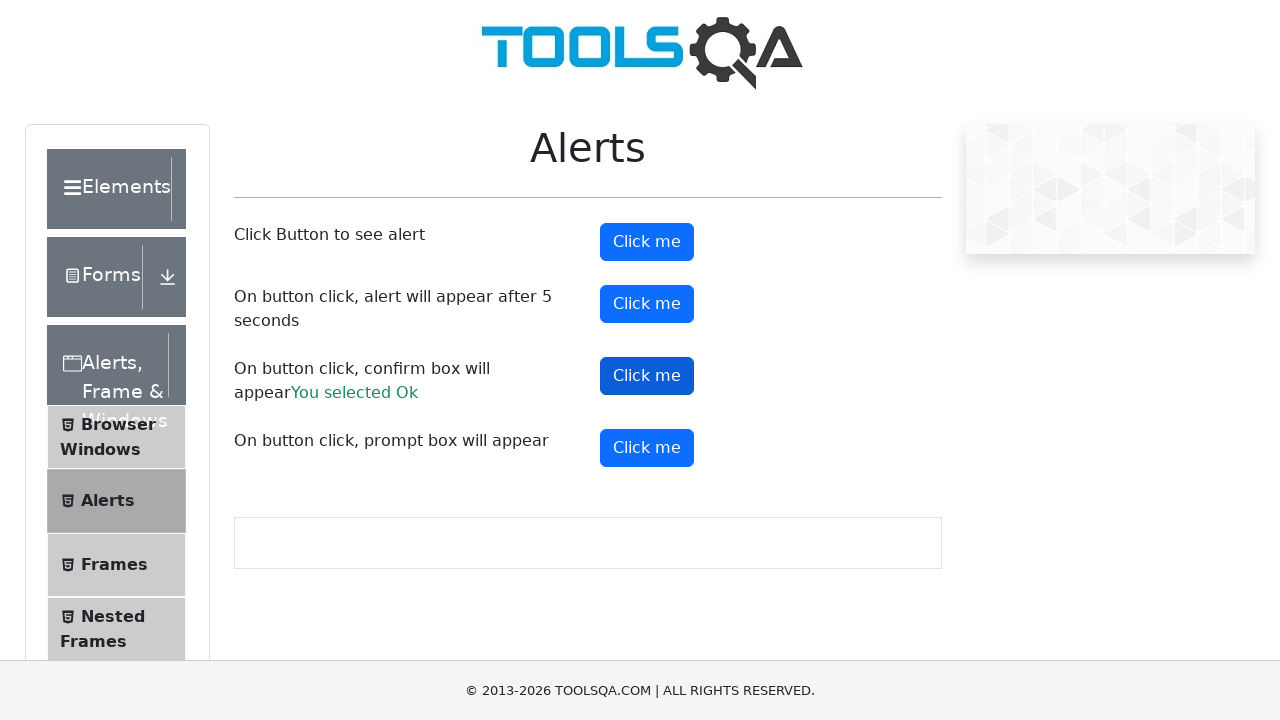

Confirmation result message appeared on page
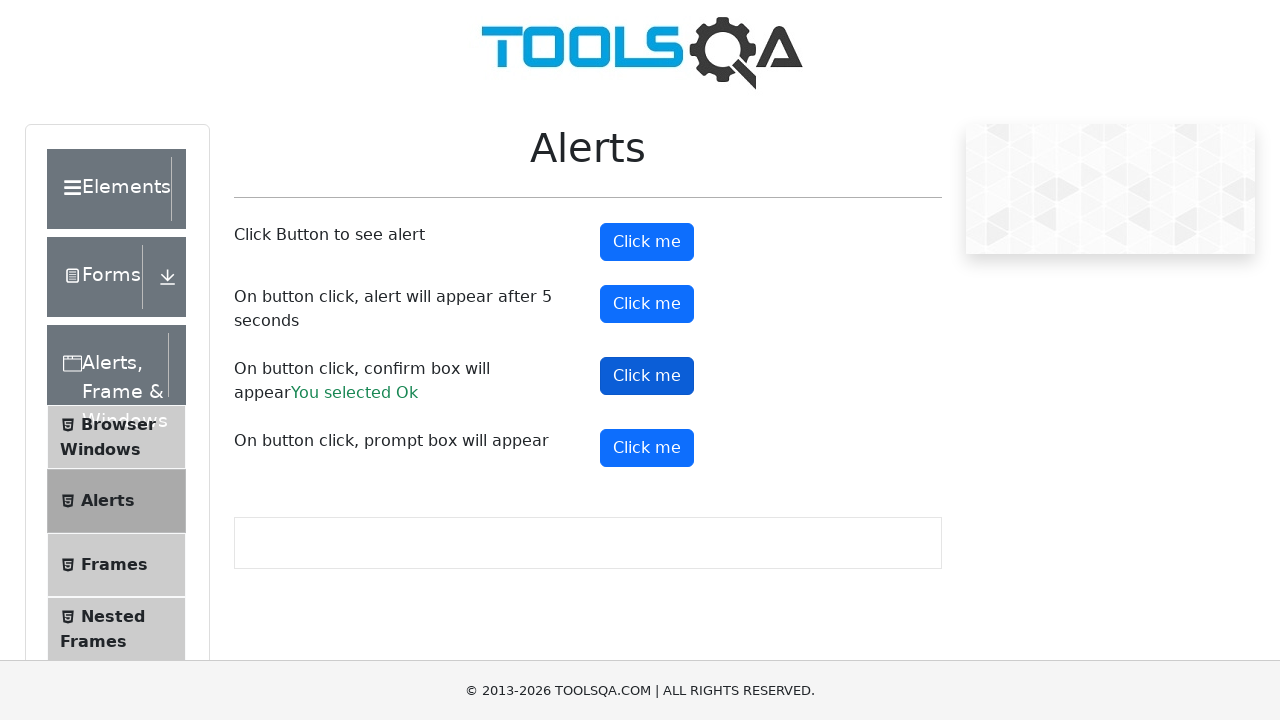

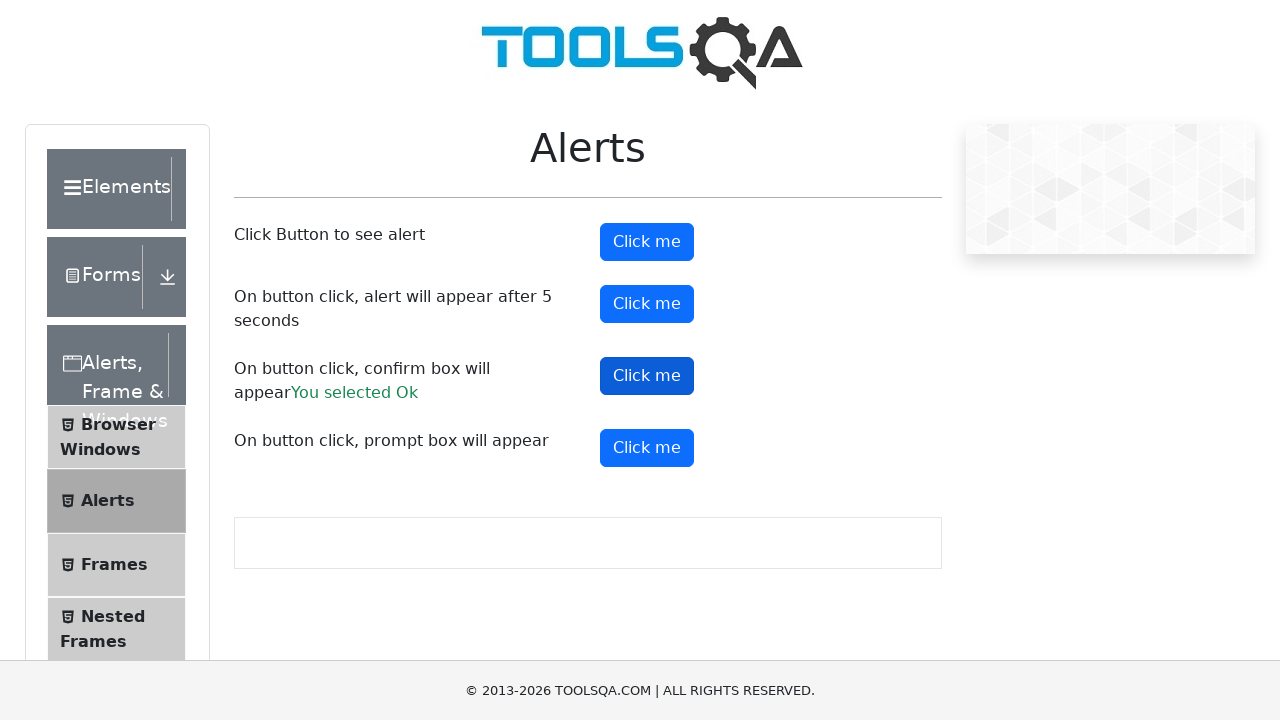